Navigates to the DemoQA homepage and verifies that the header icon/logo image element is present on the page.

Starting URL: https://demoqa.com

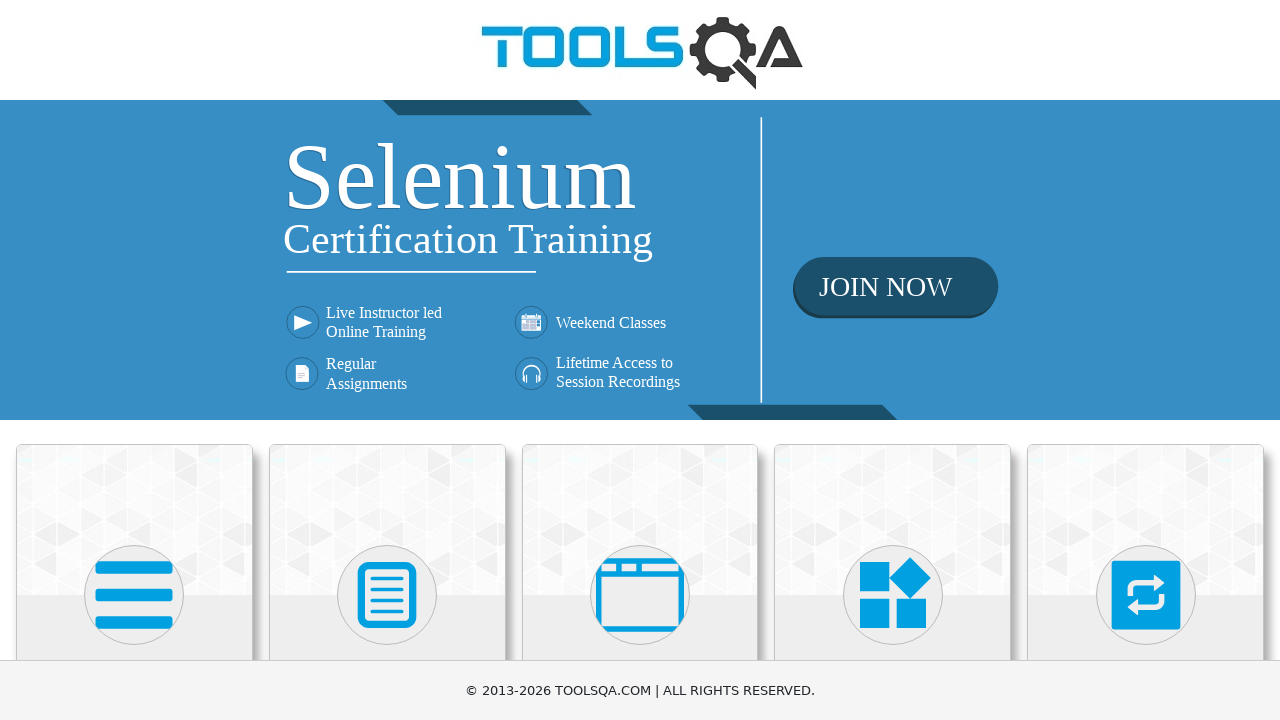

Navigated to DemoQA homepage
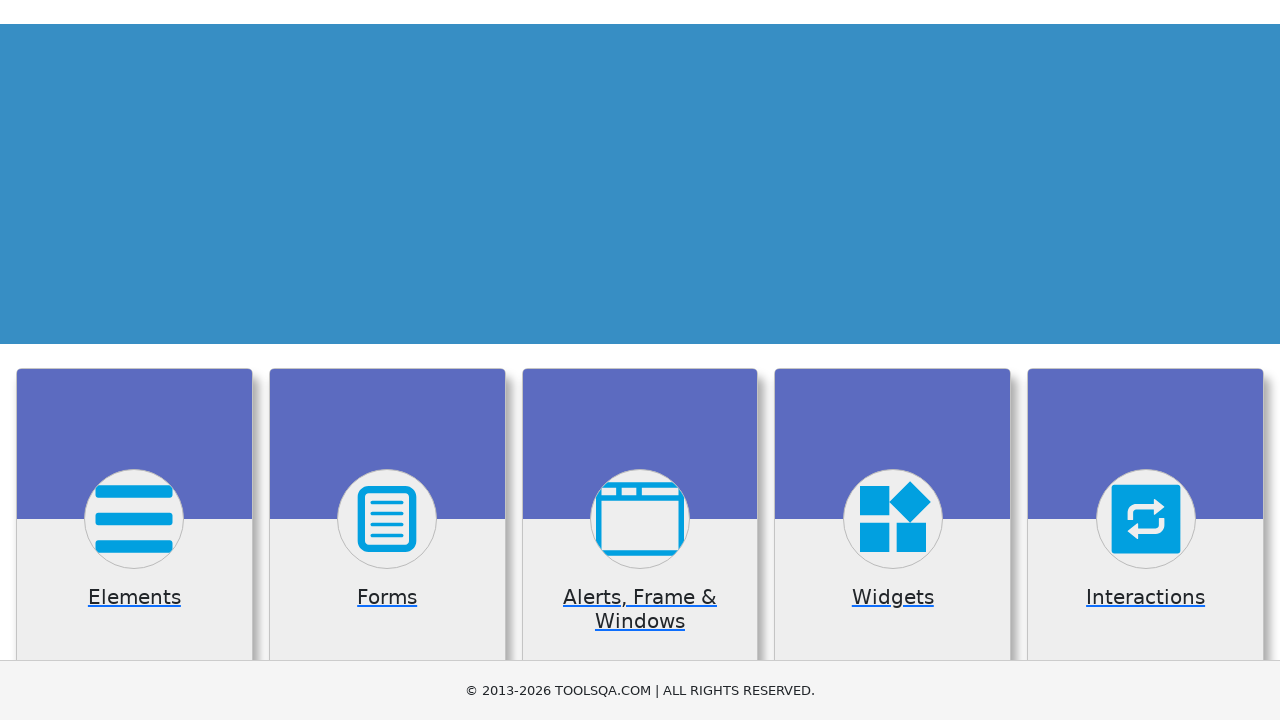

Header icon/logo image element is present on the page
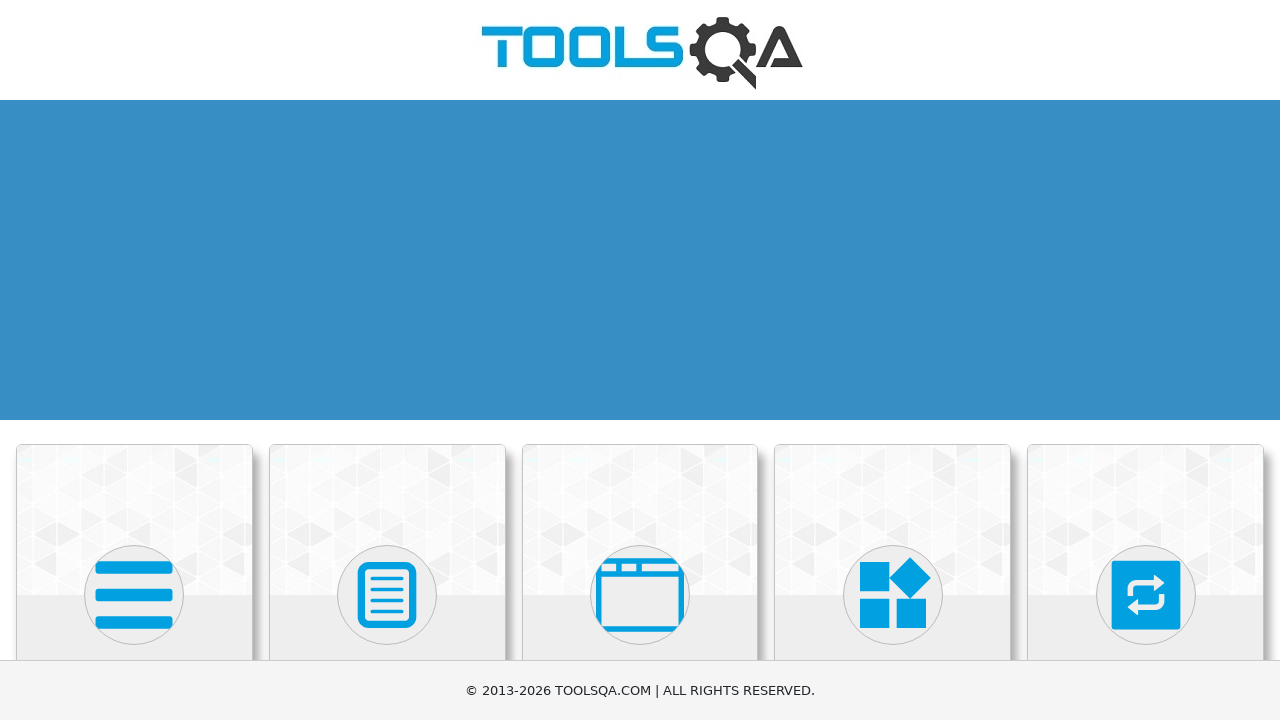

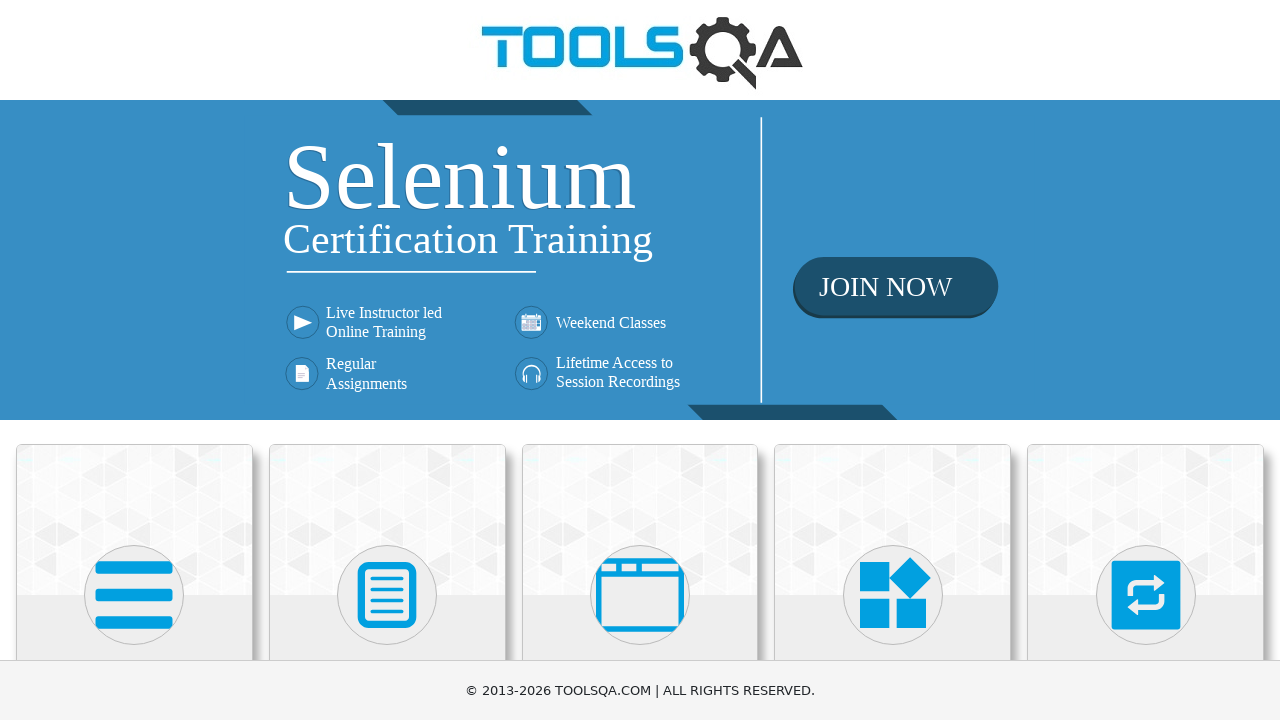